Tests mouse release action after click-and-hold and move to target element

Starting URL: https://crossbrowsertesting.github.io/drag-and-drop

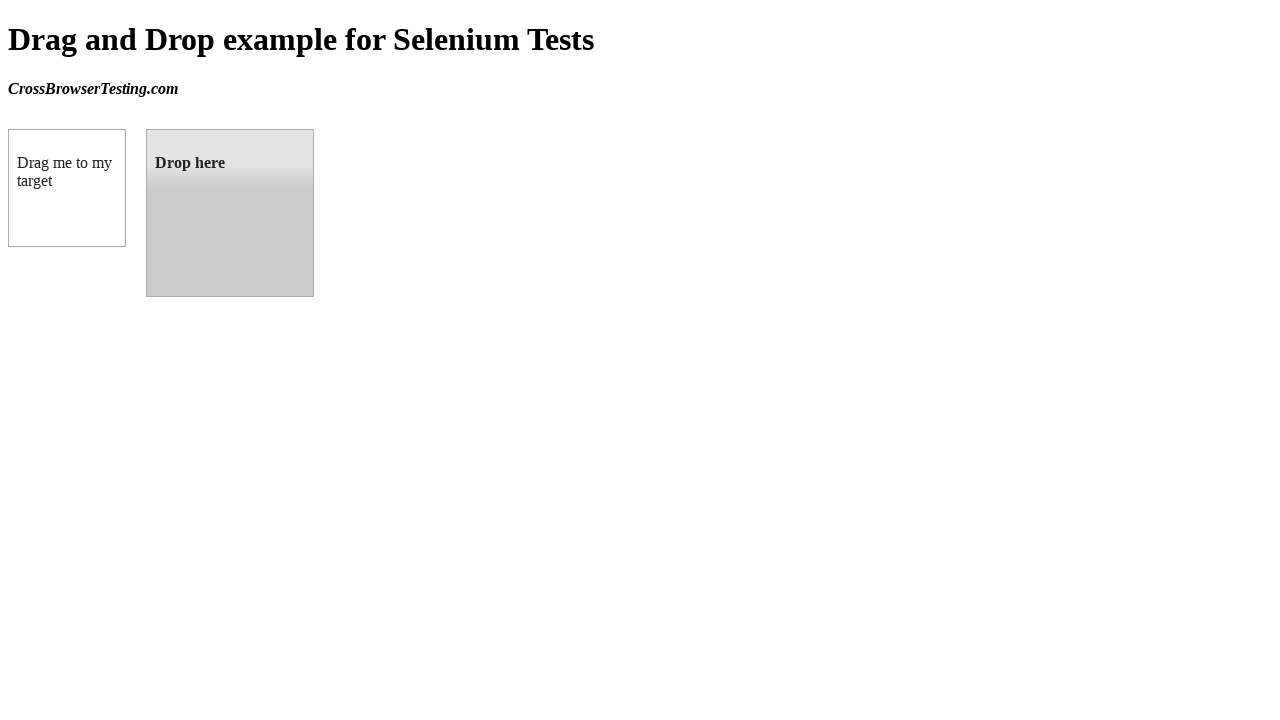

Located draggable source element
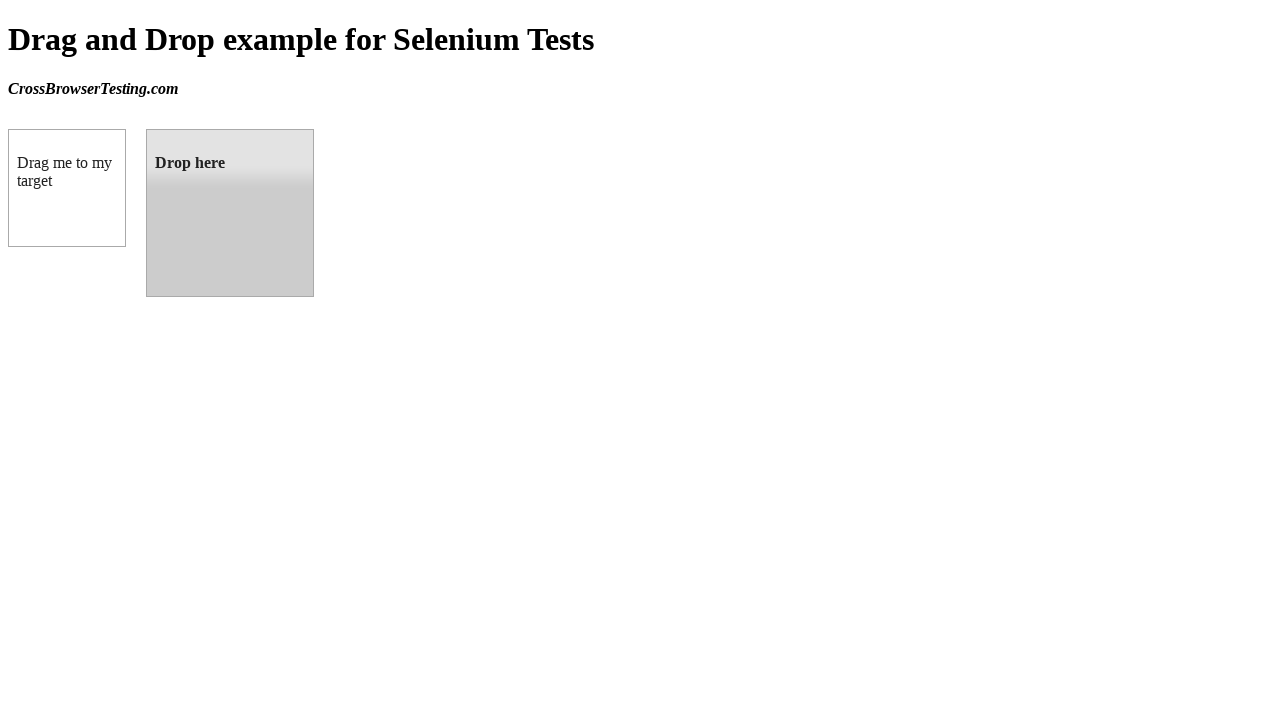

Located droppable target element
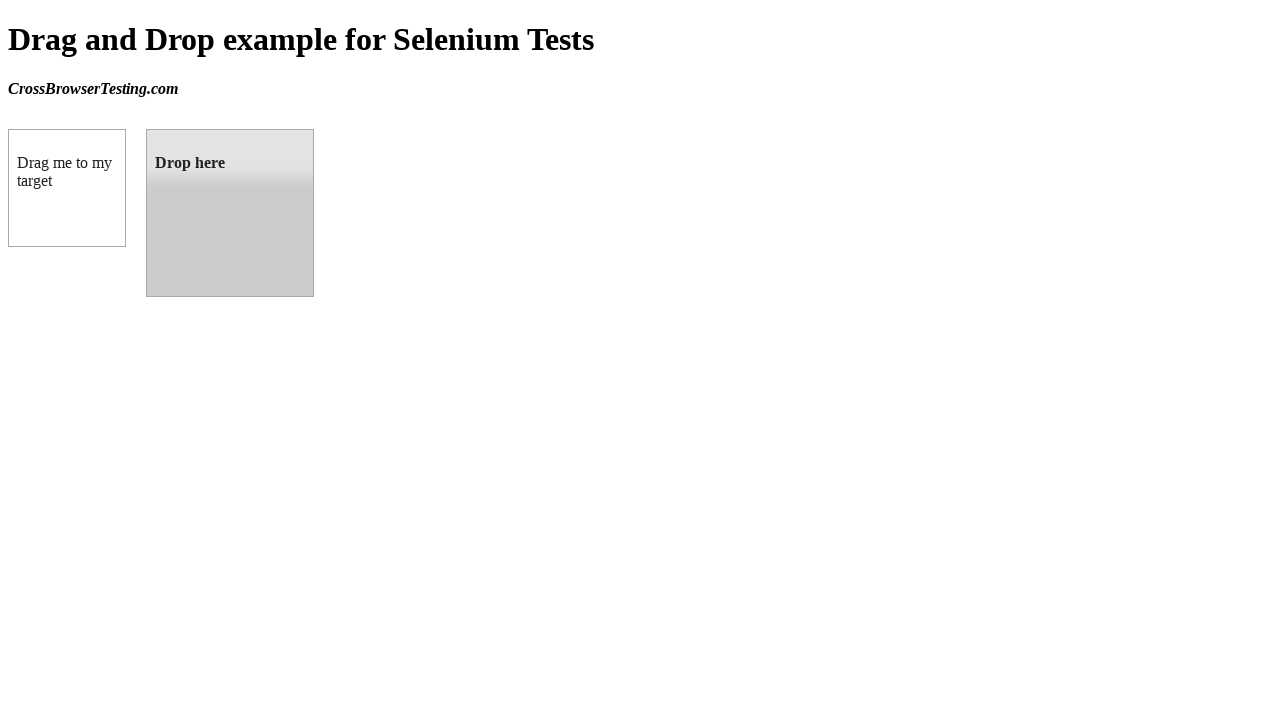

Retrieved bounding box for source element
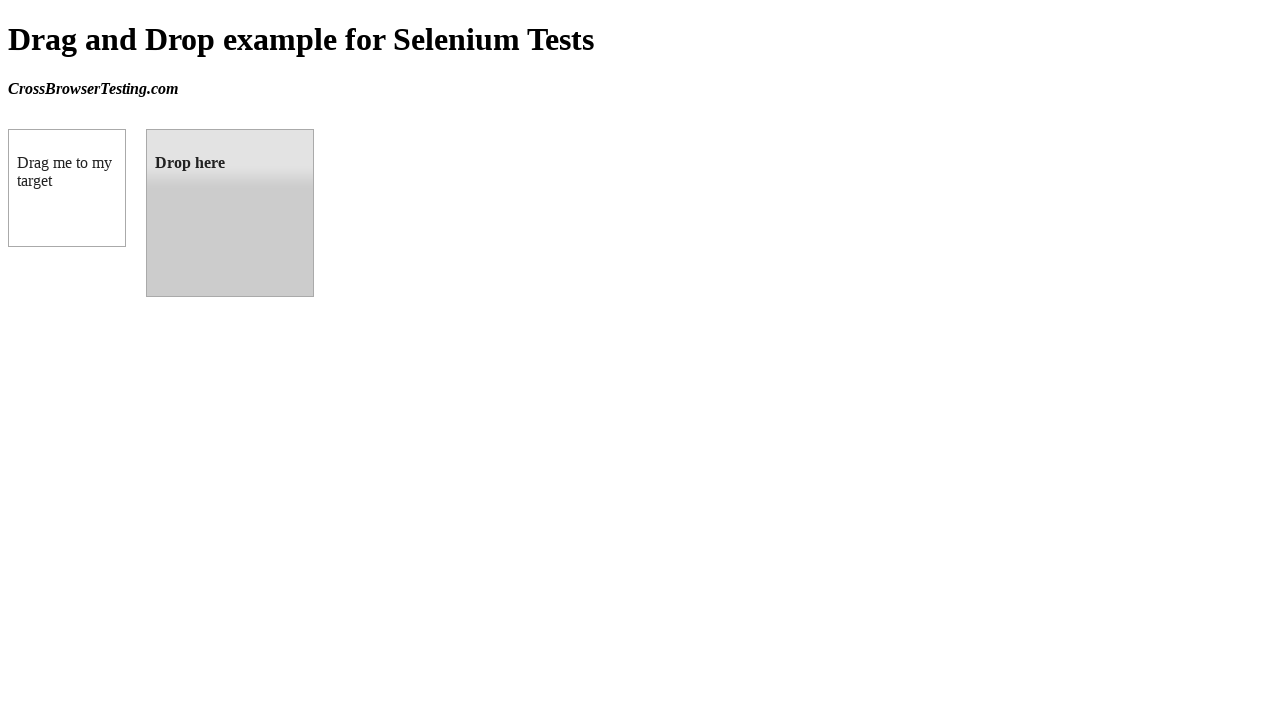

Retrieved bounding box for target element
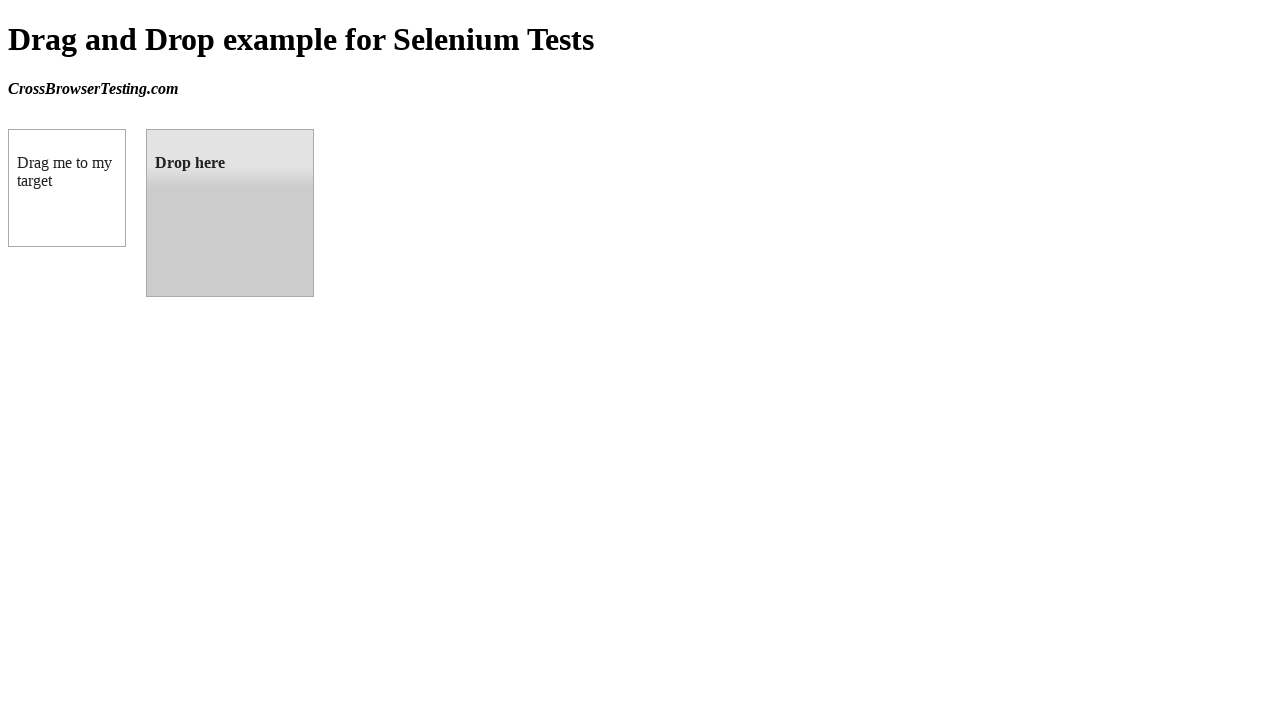

Moved mouse to center of draggable element at (67, 188)
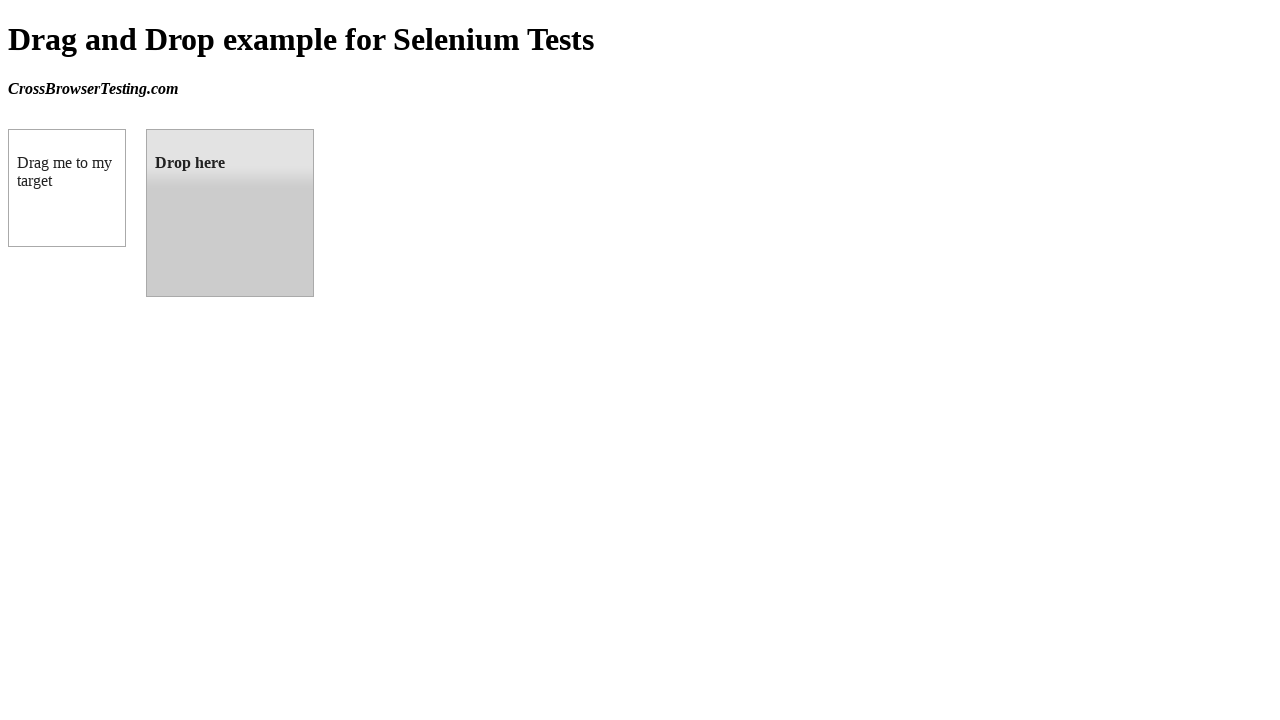

Pressed and held mouse button on draggable element at (67, 188)
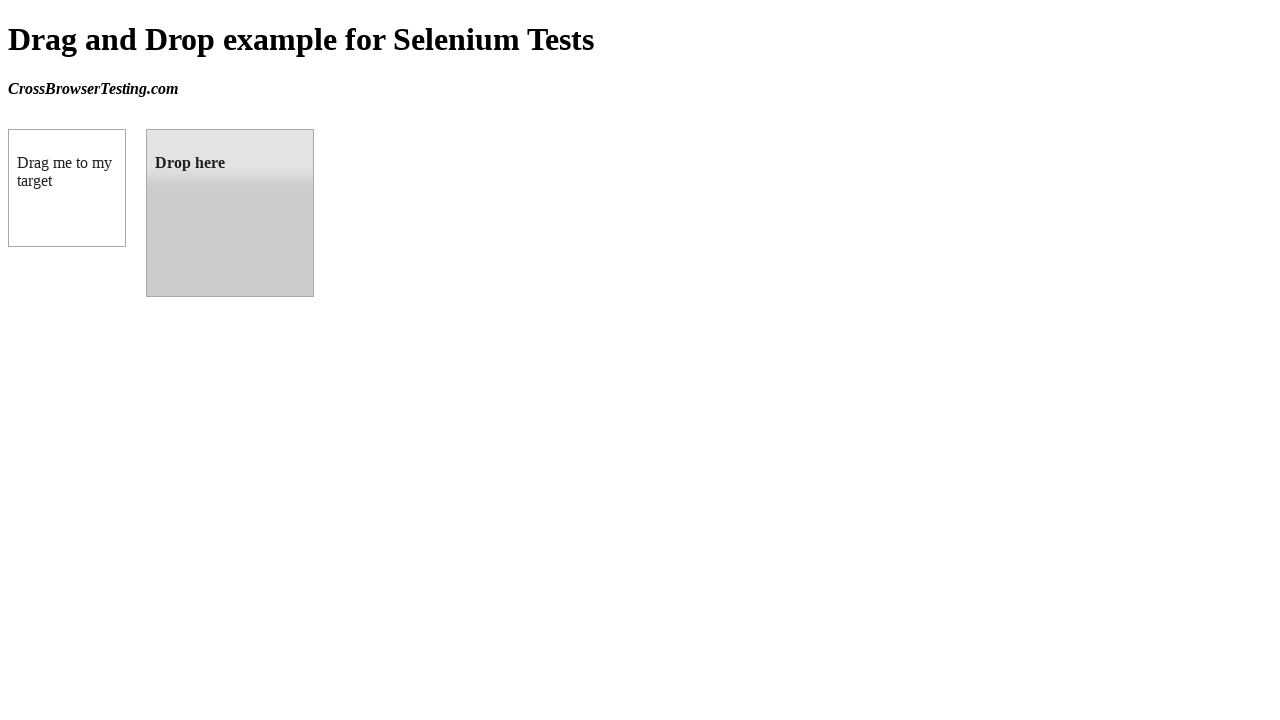

Moved mouse to center of droppable target element while holding button at (230, 213)
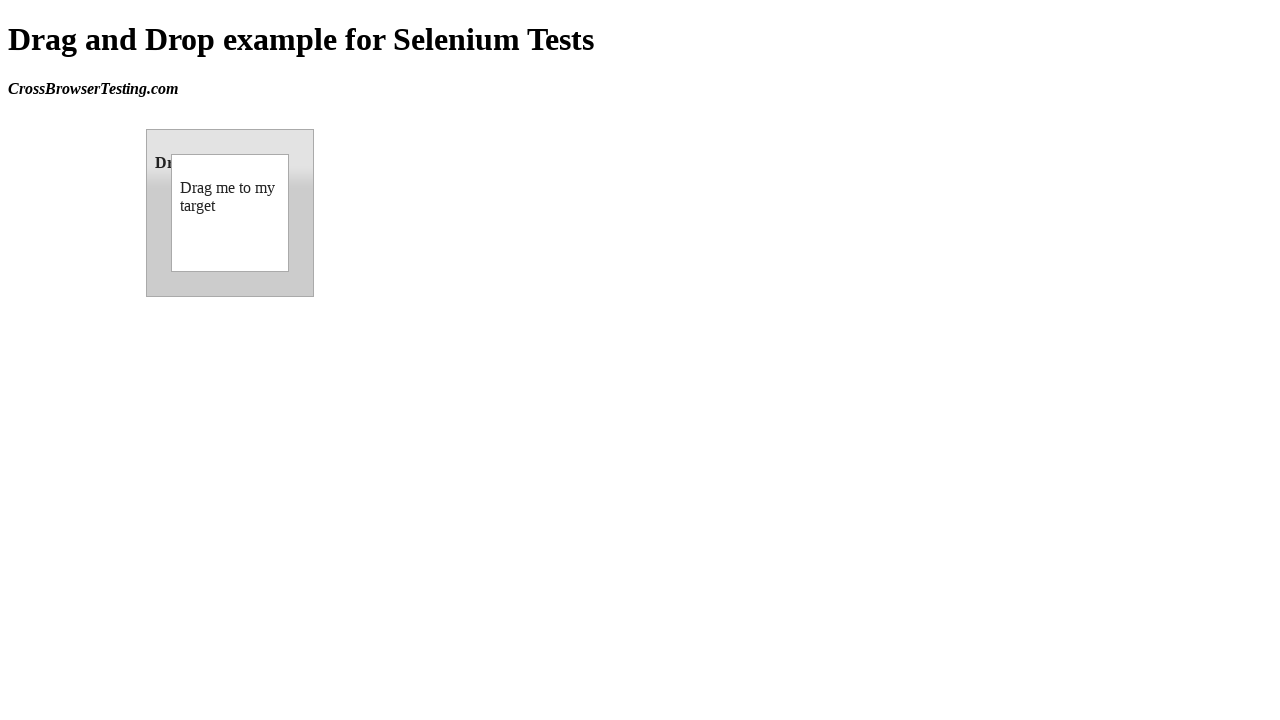

Released mouse button to complete drag-and-drop action at (230, 213)
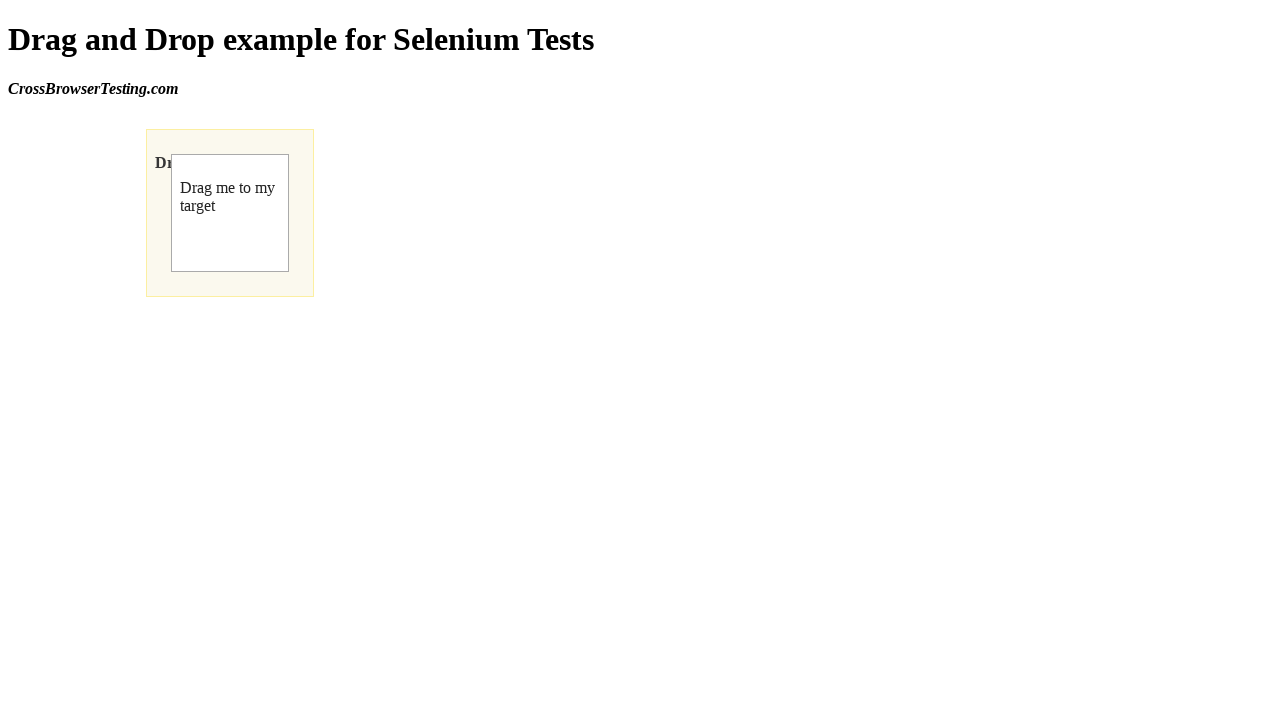

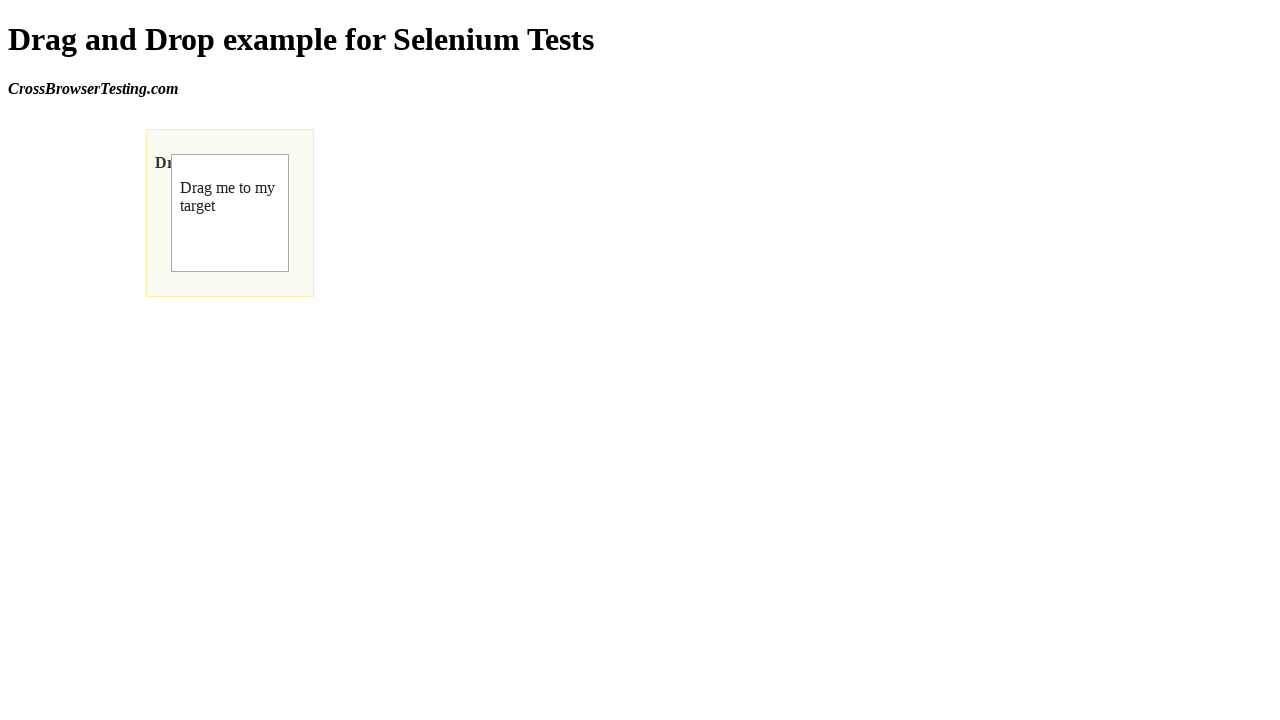